Tests that Clear completed button is hidden when no items are completed

Starting URL: https://demo.playwright.dev/todomvc

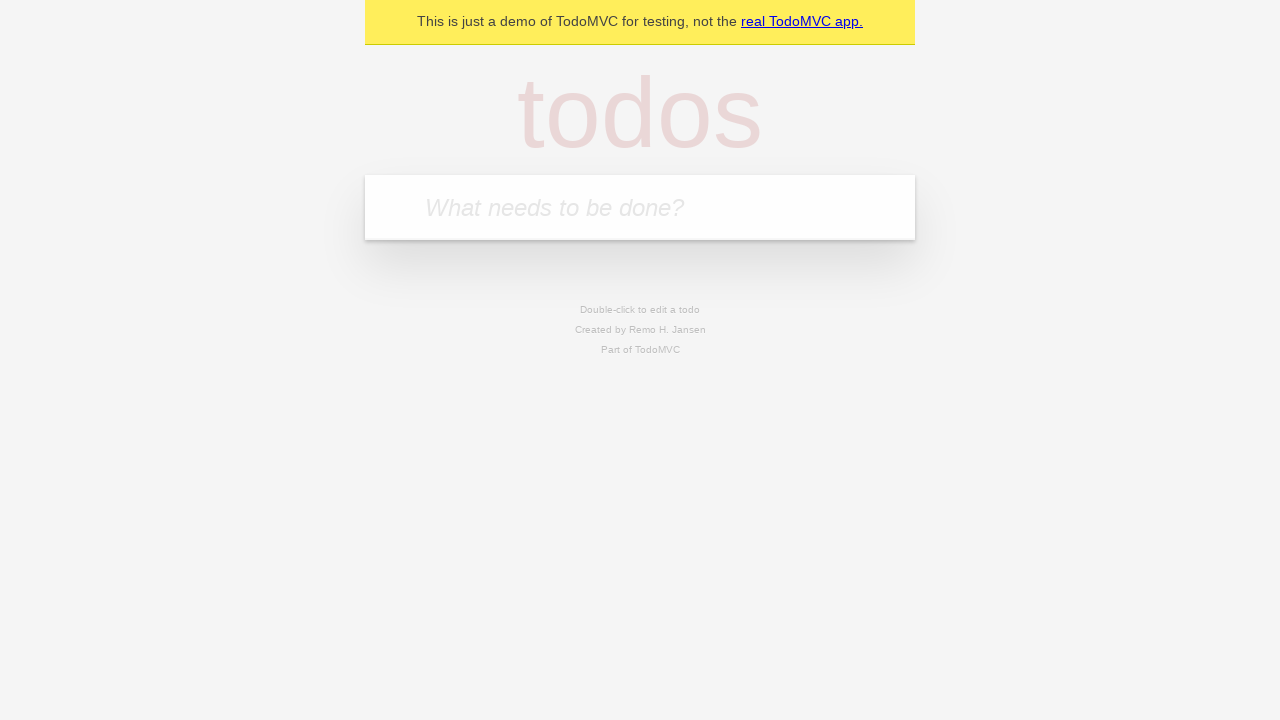

Filled new todo field with 'buy some cheese' on internal:attr=[placeholder="What needs to be done?"i]
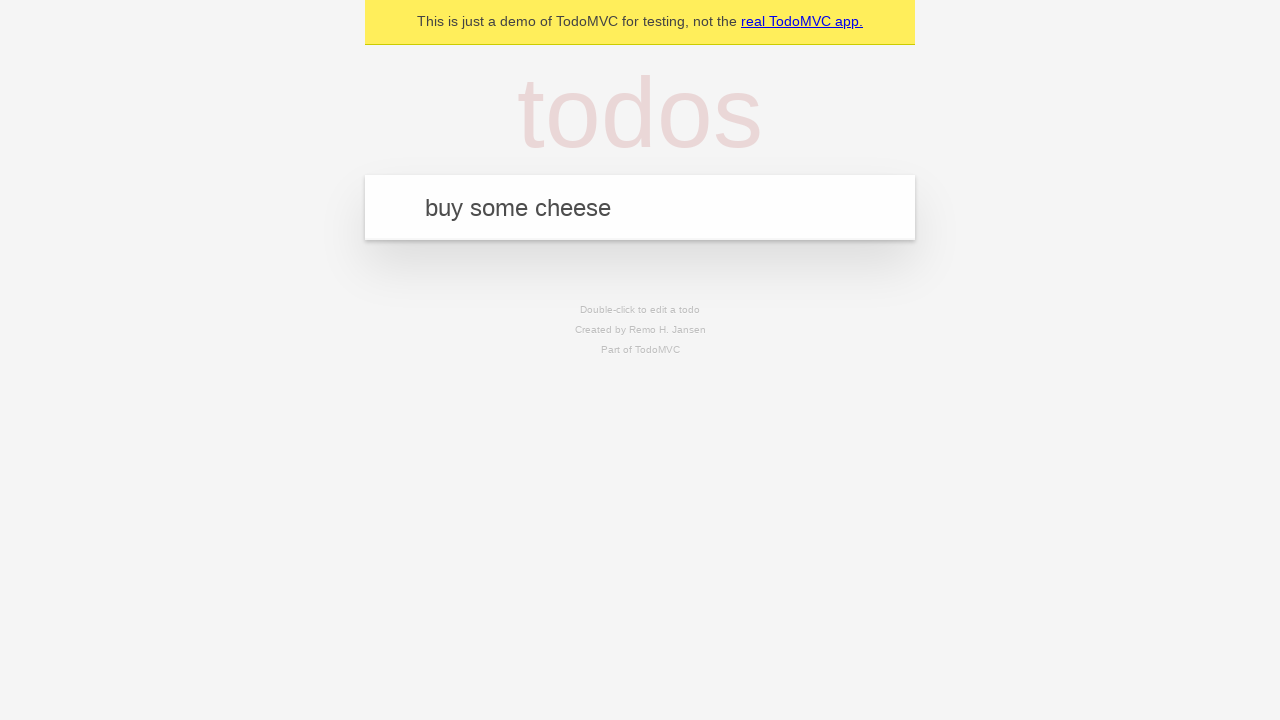

Pressed Enter to add todo 'buy some cheese' on internal:attr=[placeholder="What needs to be done?"i]
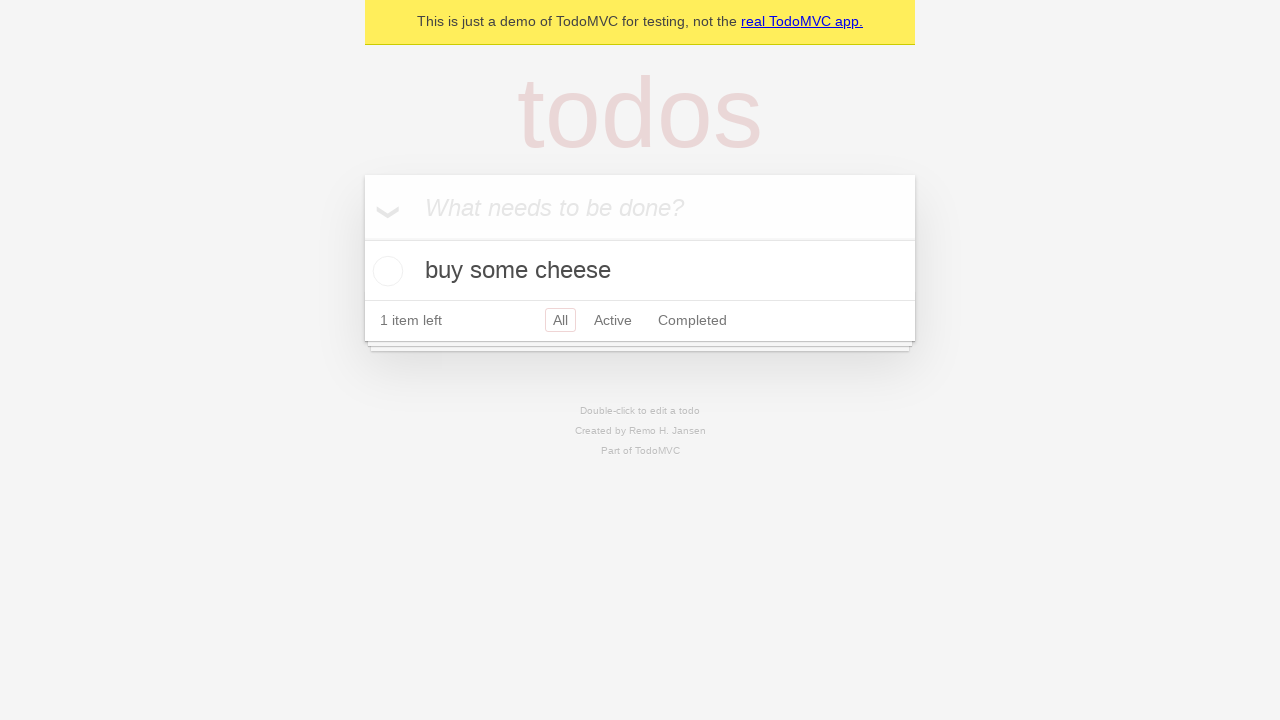

Filled new todo field with 'feed the cat' on internal:attr=[placeholder="What needs to be done?"i]
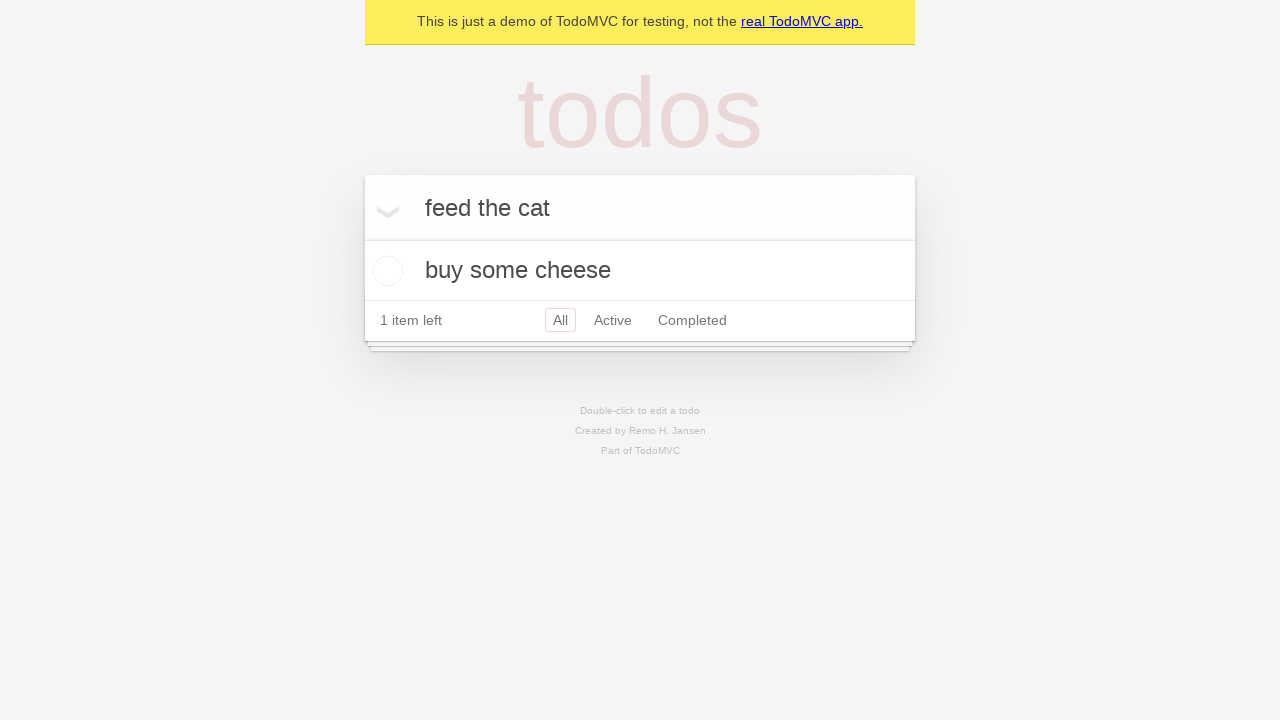

Pressed Enter to add todo 'feed the cat' on internal:attr=[placeholder="What needs to be done?"i]
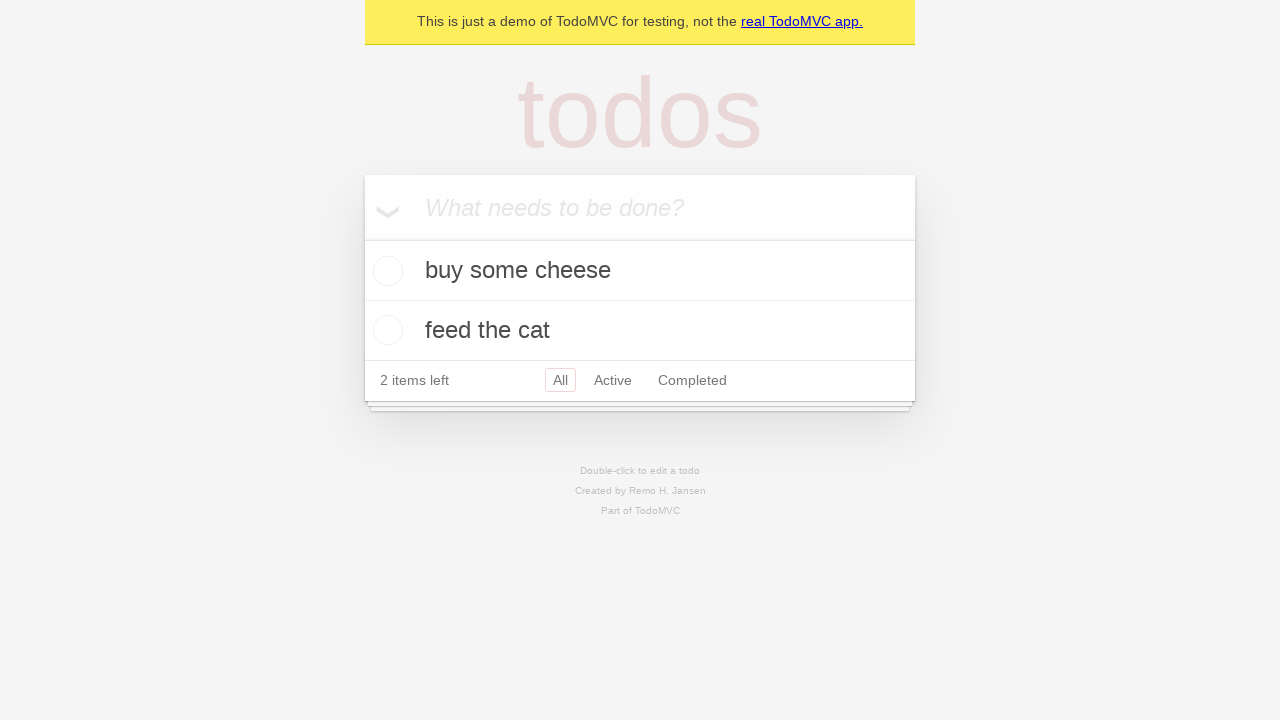

Filled new todo field with 'book a doctors appointment' on internal:attr=[placeholder="What needs to be done?"i]
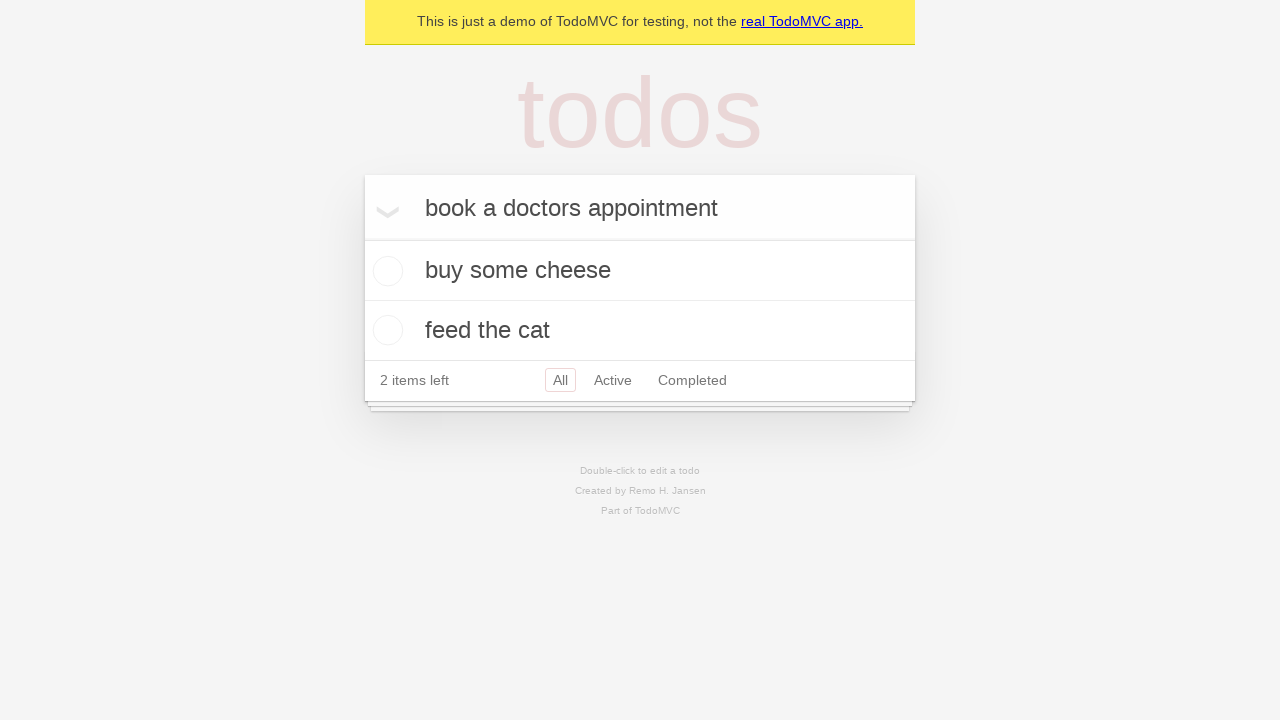

Pressed Enter to add todo 'book a doctors appointment' on internal:attr=[placeholder="What needs to be done?"i]
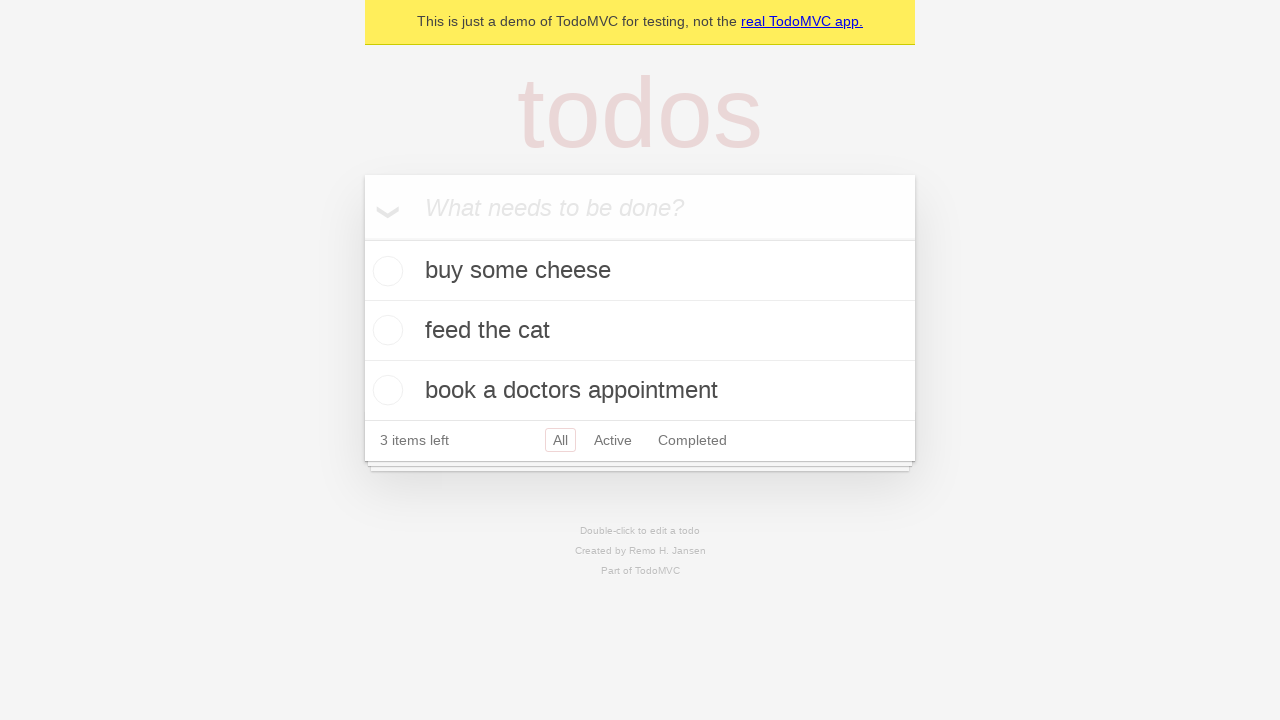

Waited for all 3 todos to be added
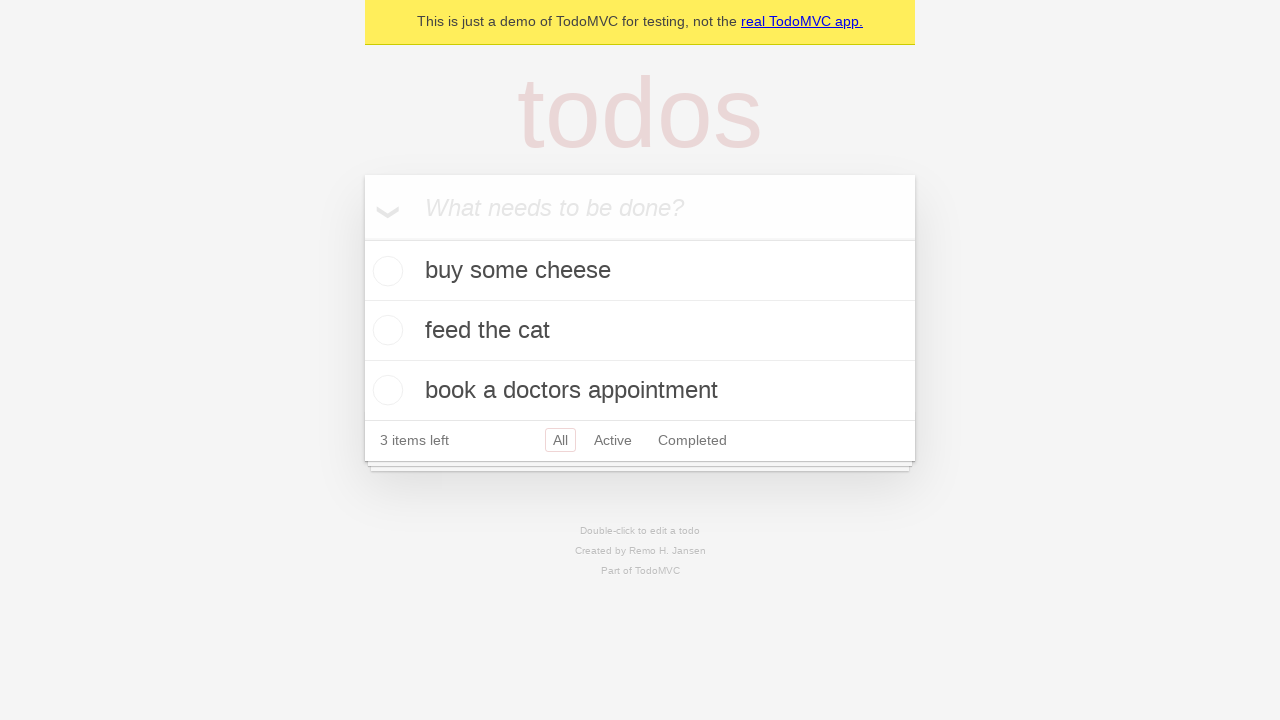

Marked first todo as completed at (385, 271) on .todo-list li .toggle >> nth=0
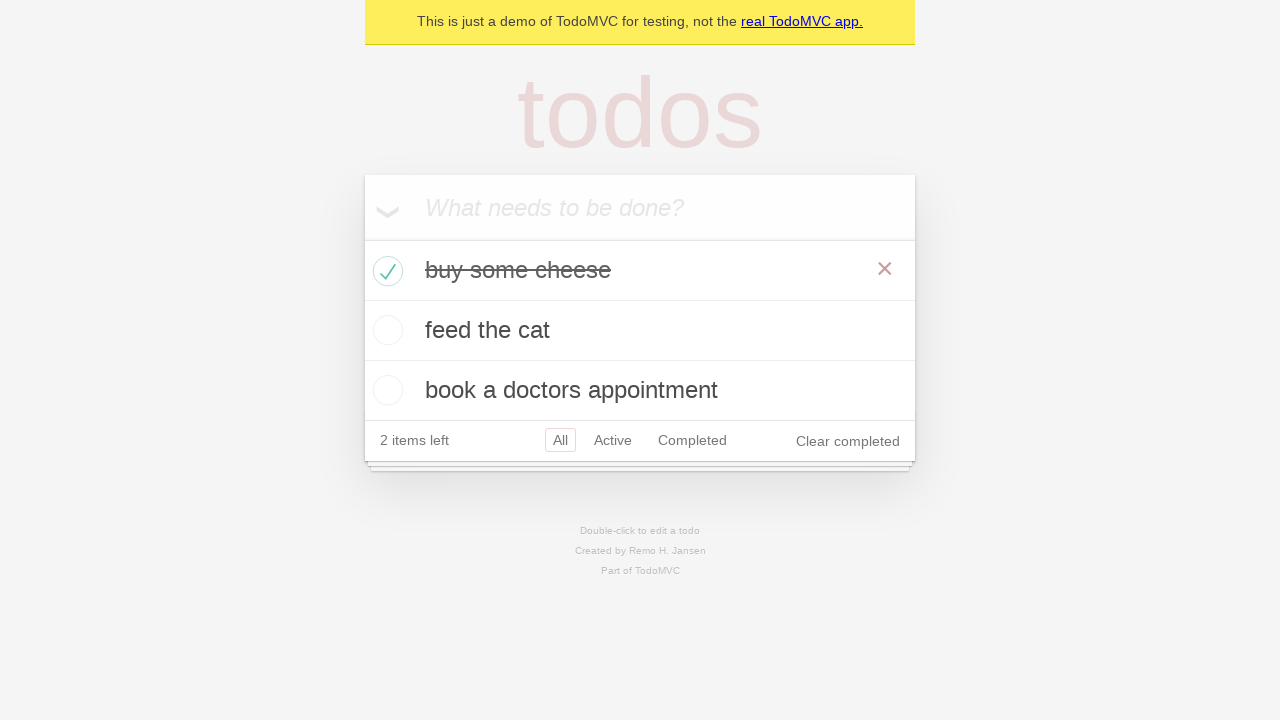

Clicked 'Clear completed' button to remove completed todo at (848, 441) on internal:role=button[name="Clear completed"i]
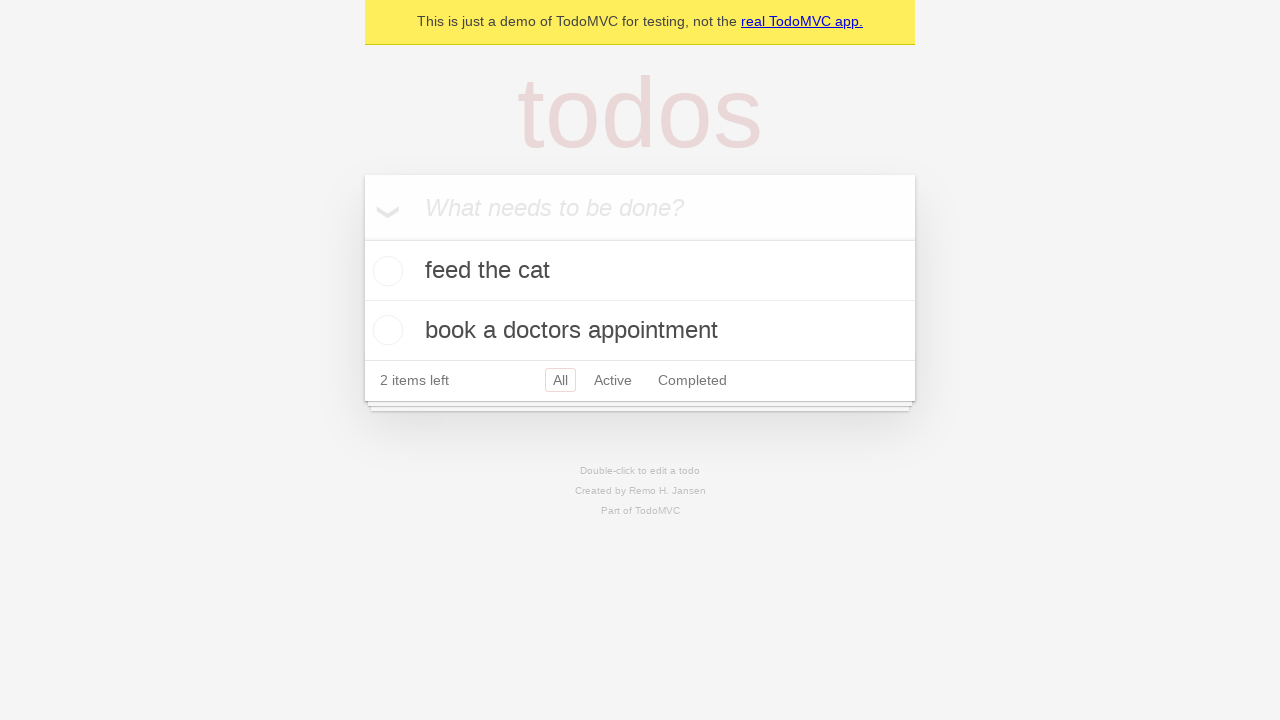

Verified that 'Clear completed' button is hidden when no items are completed
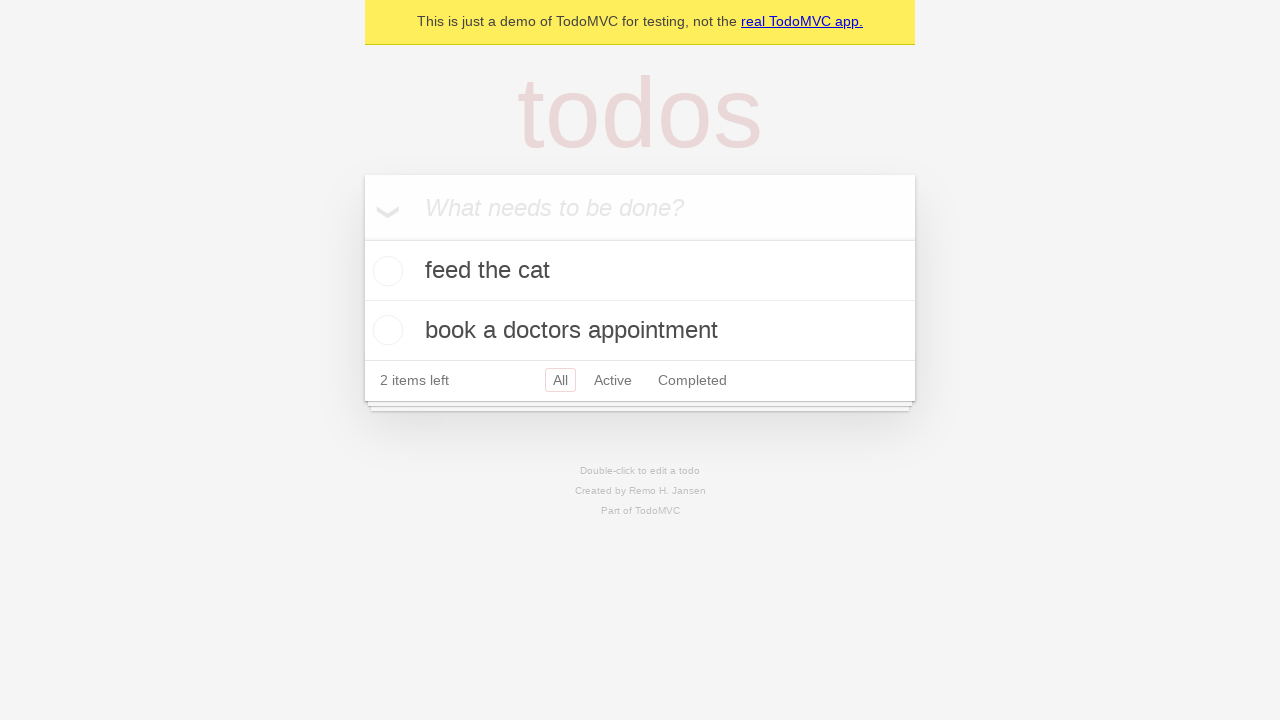

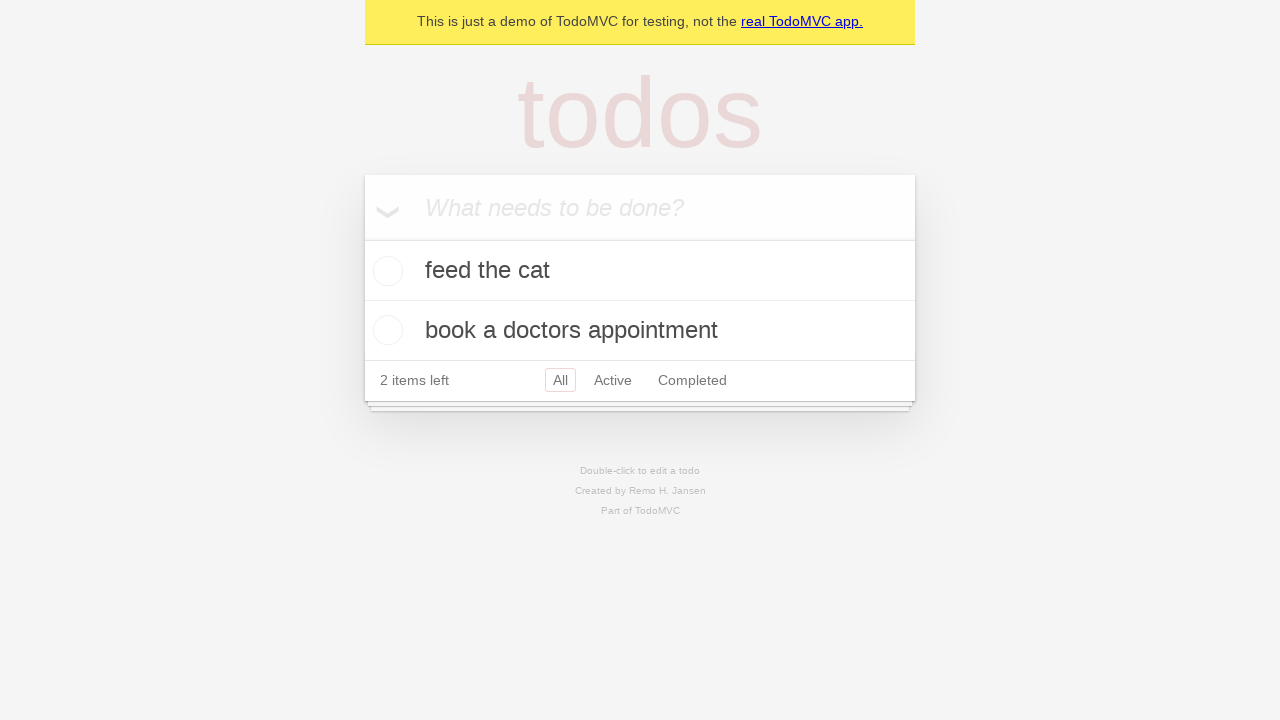